Navigates to the automation practice page, scrolls to the example web table, and verifies the table structure by checking rows and columns

Starting URL: https://rahulshettyacademy.com/AutomationPractice/

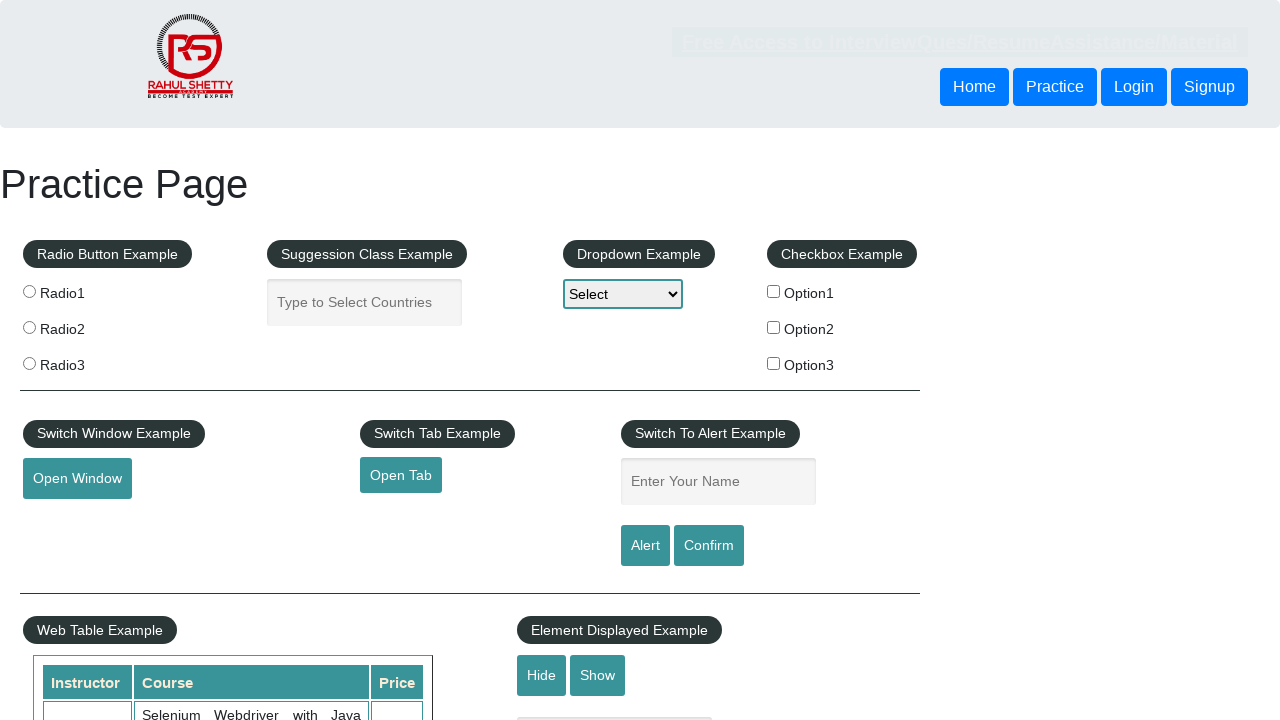

Web table with name 'courses' loaded and is available
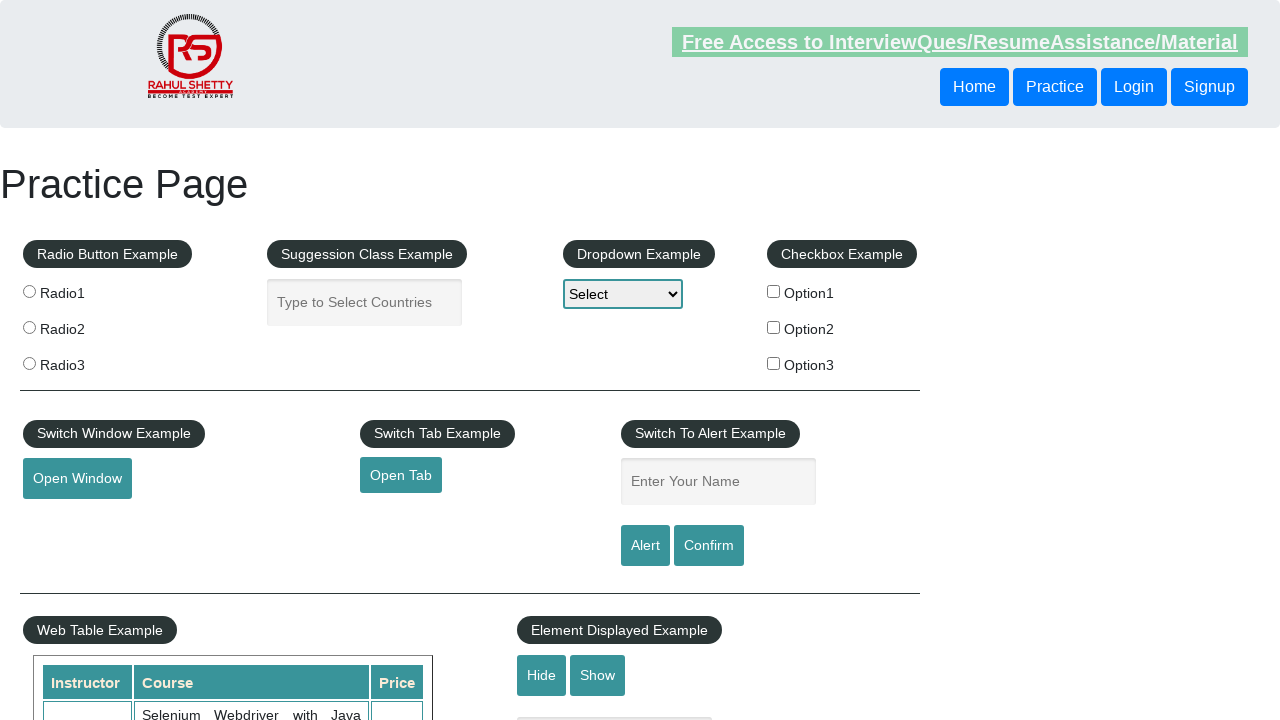

Scrolled to the web table element
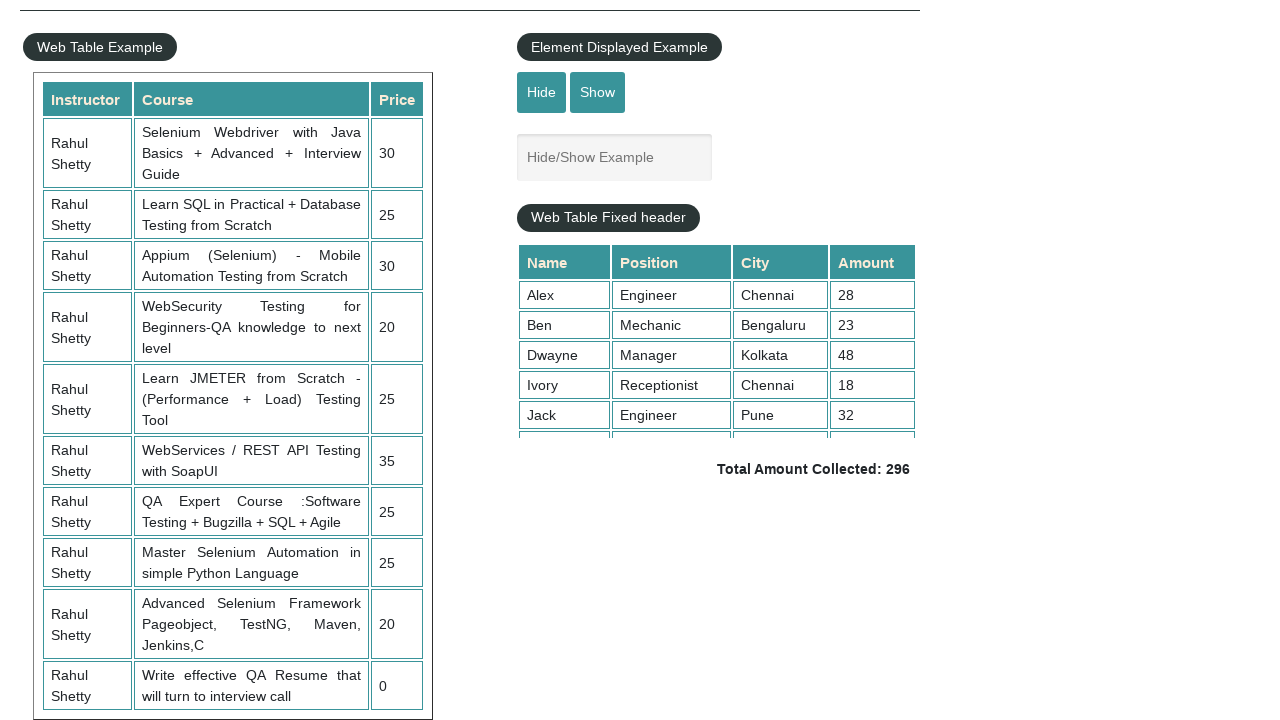

Table rows in tbody are fully loaded and visible
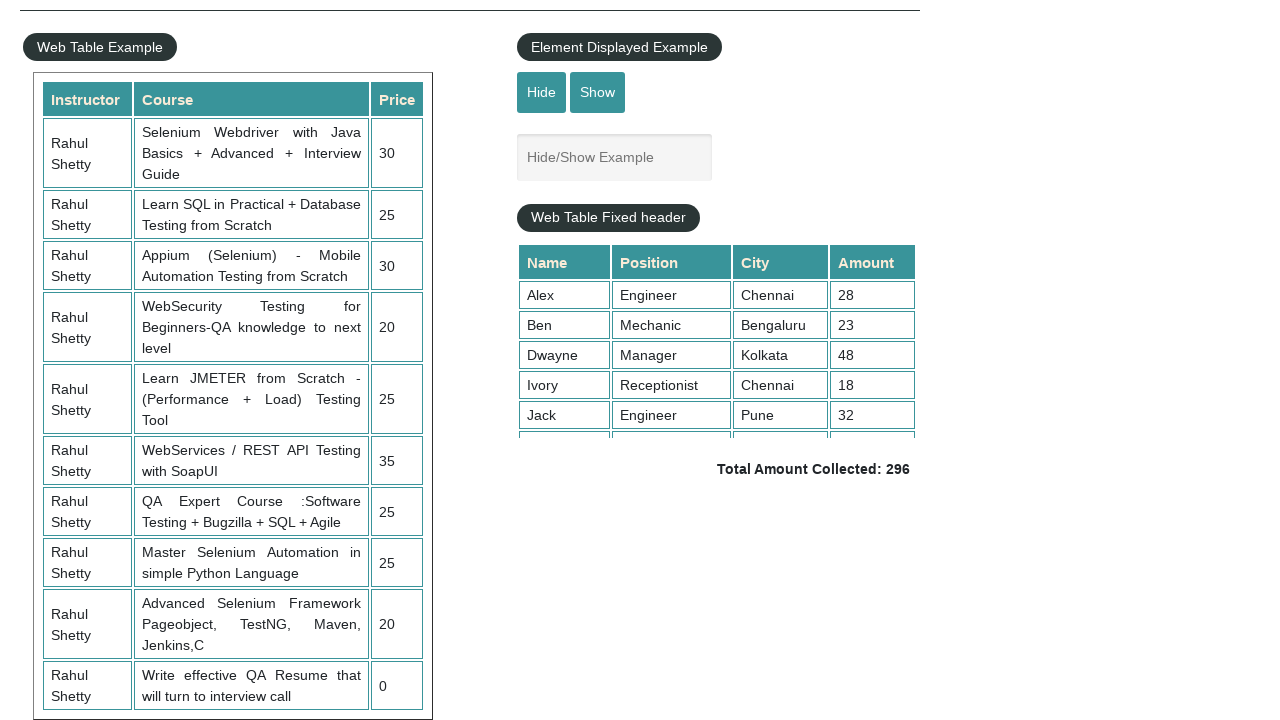

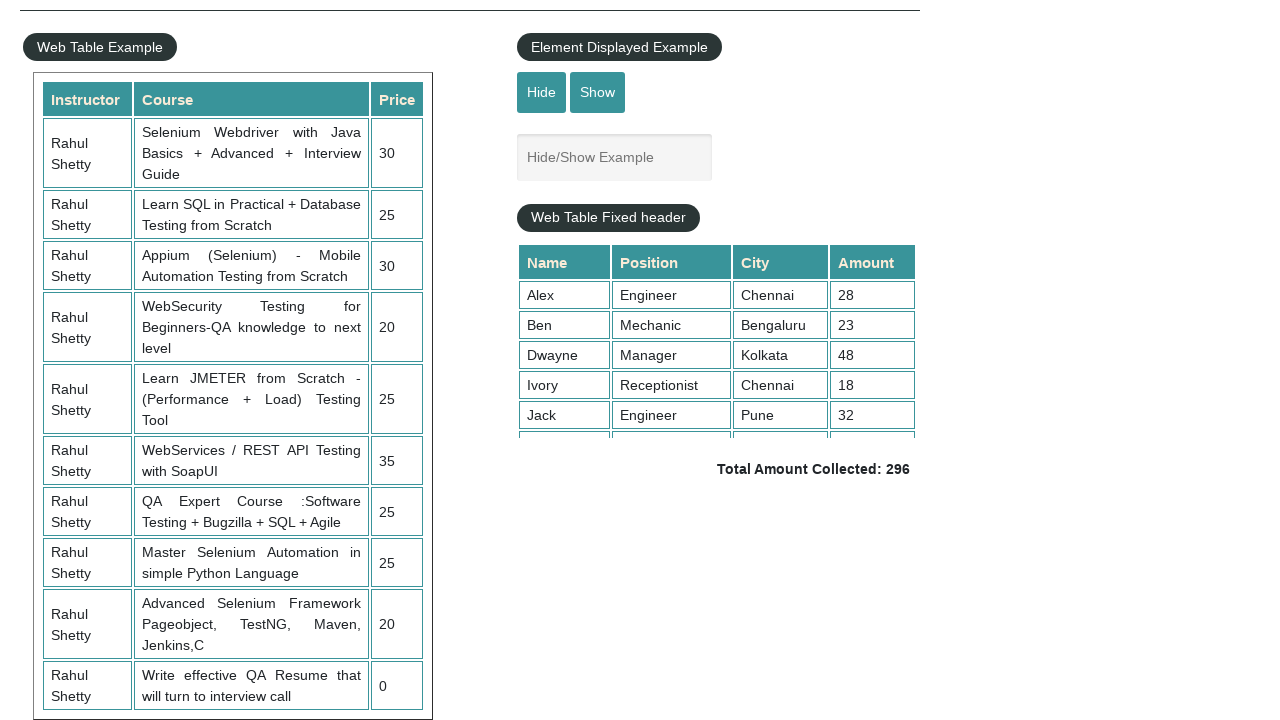